Navigates to a RootData project page and verifies that the page content loads by waiting for the list container to appear

Starting URL: https://www.rootdata.com/zh/Projects/detail/DWF%20Labs?k=NDA3NQ%3D%3D

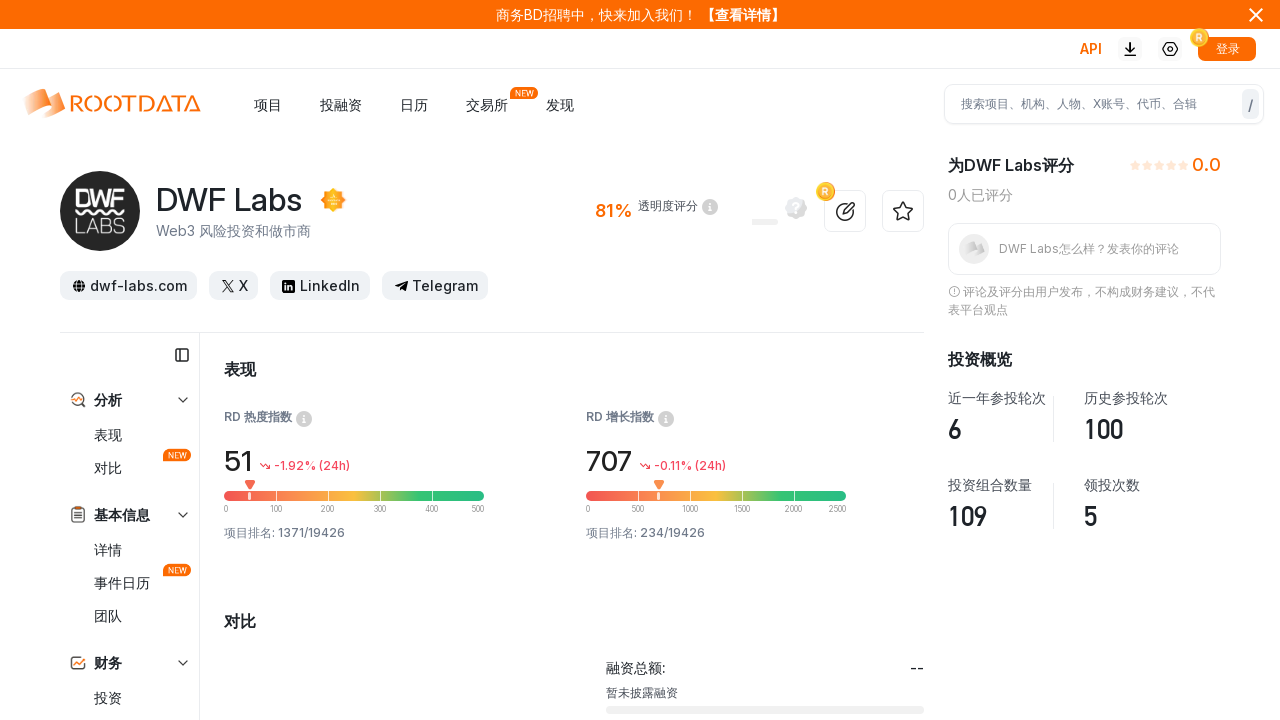

Navigated to RootData DWF Labs project page
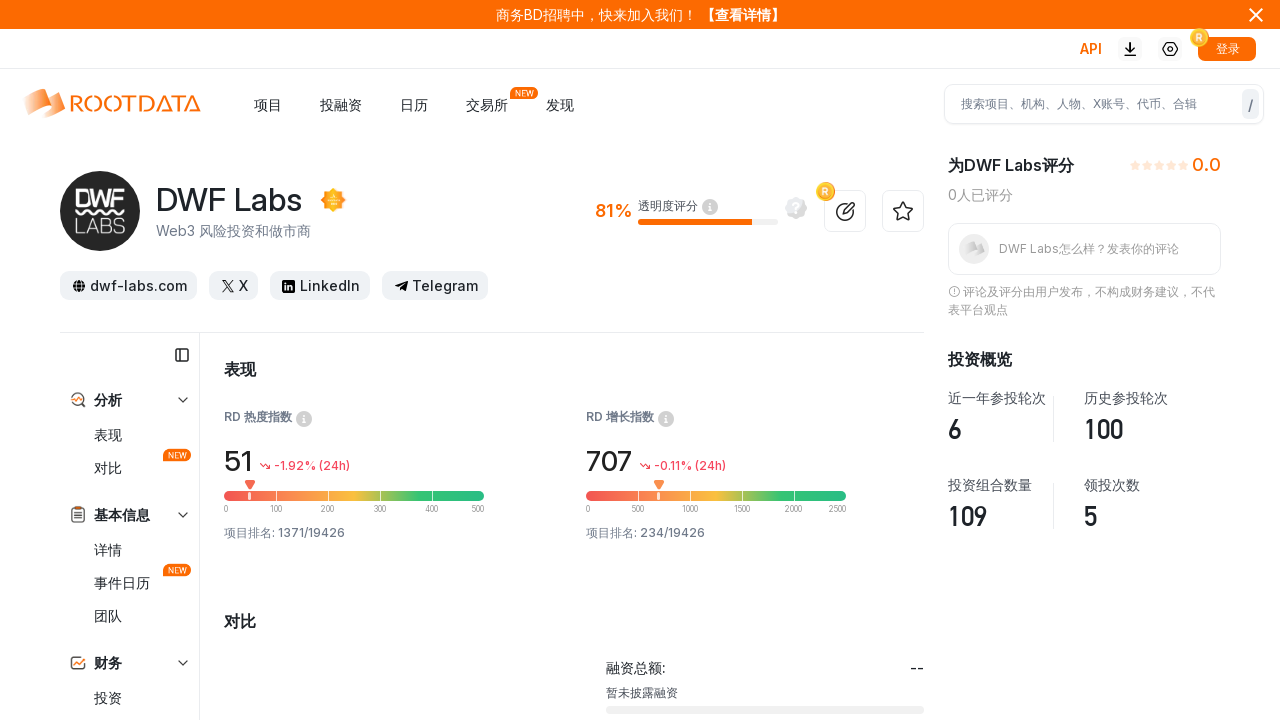

Page content loaded - row container appeared
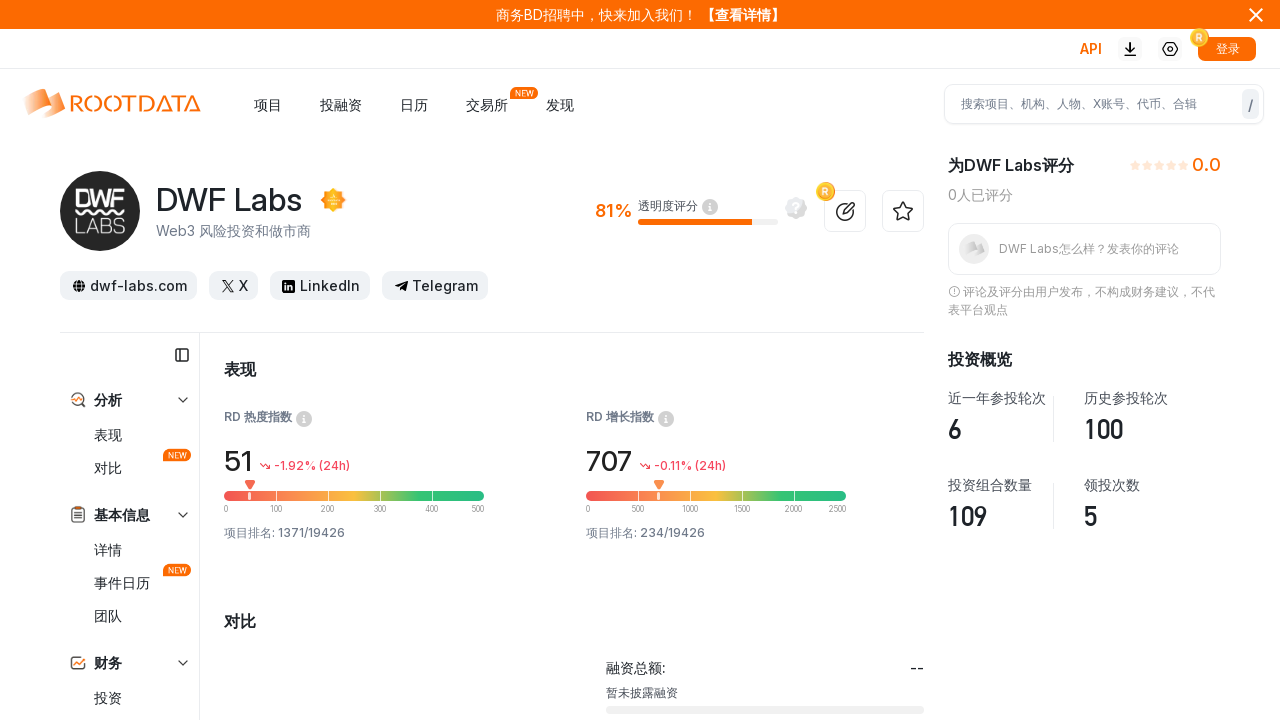

List container verified and loaded successfully
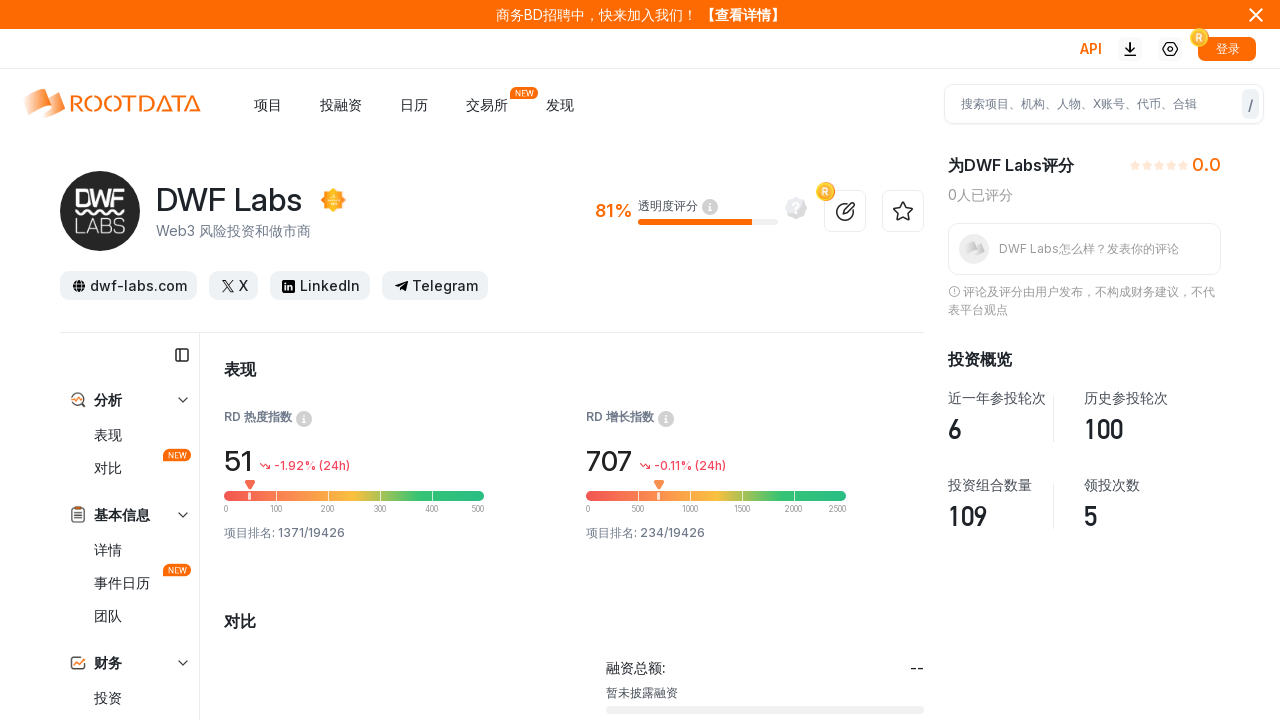

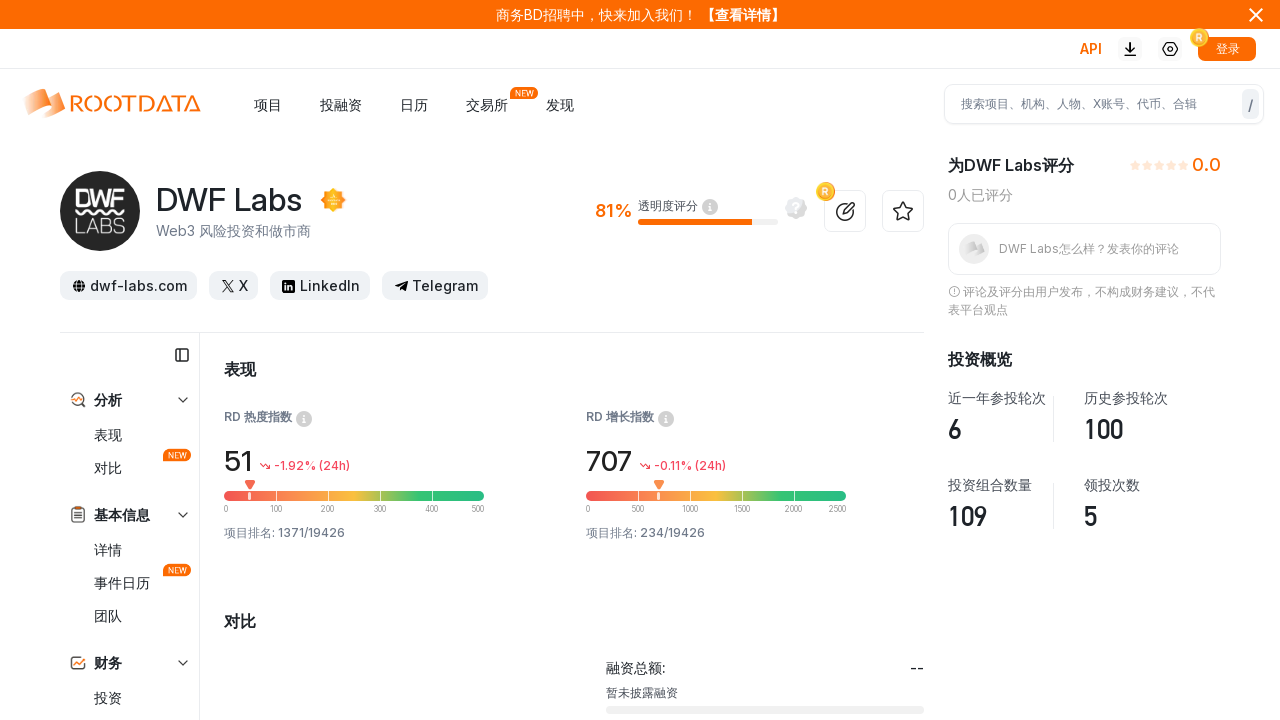